Tests a registration form by filling in first name, last name, and address fields, selecting gender and hobby options, then clearing the name fields and toggling a hobby checkbox.

Starting URL: https://demo.automationtesting.in/Register.html

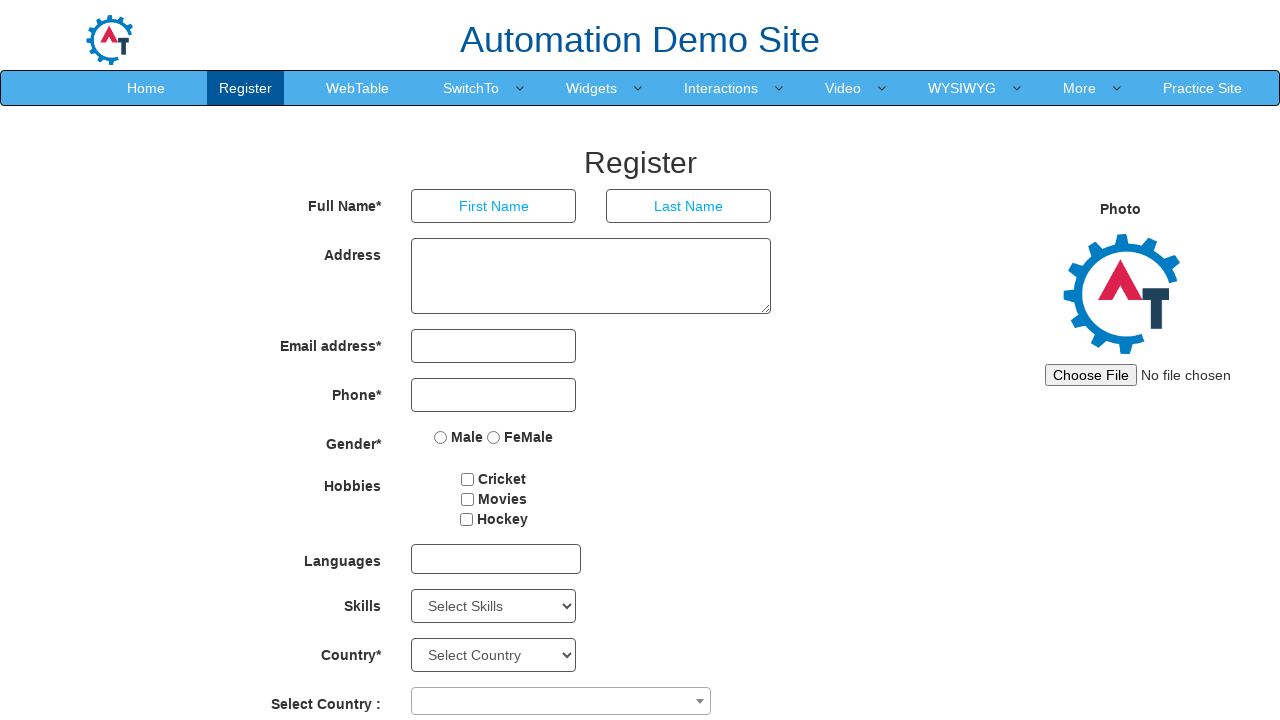

Filled first name field with 'testA' on input[placeholder='First Name']
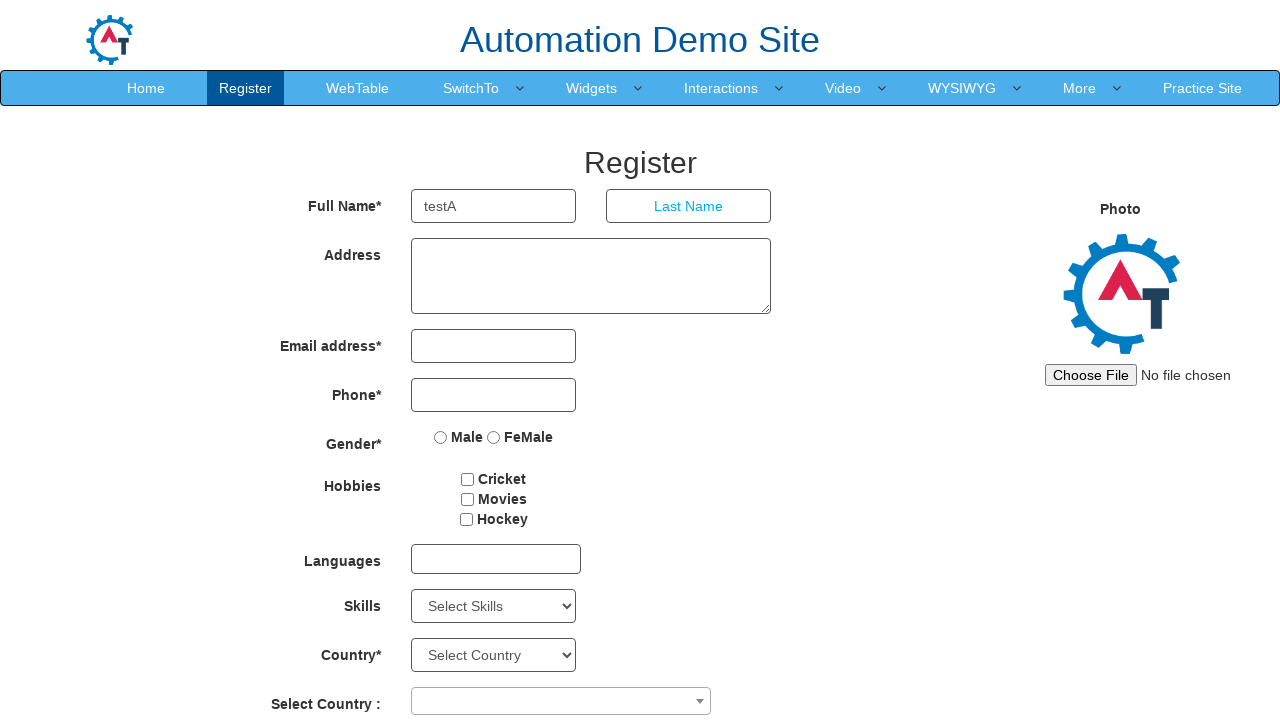

Filled last name field with 'testB' on input[placeholder='Last Name']
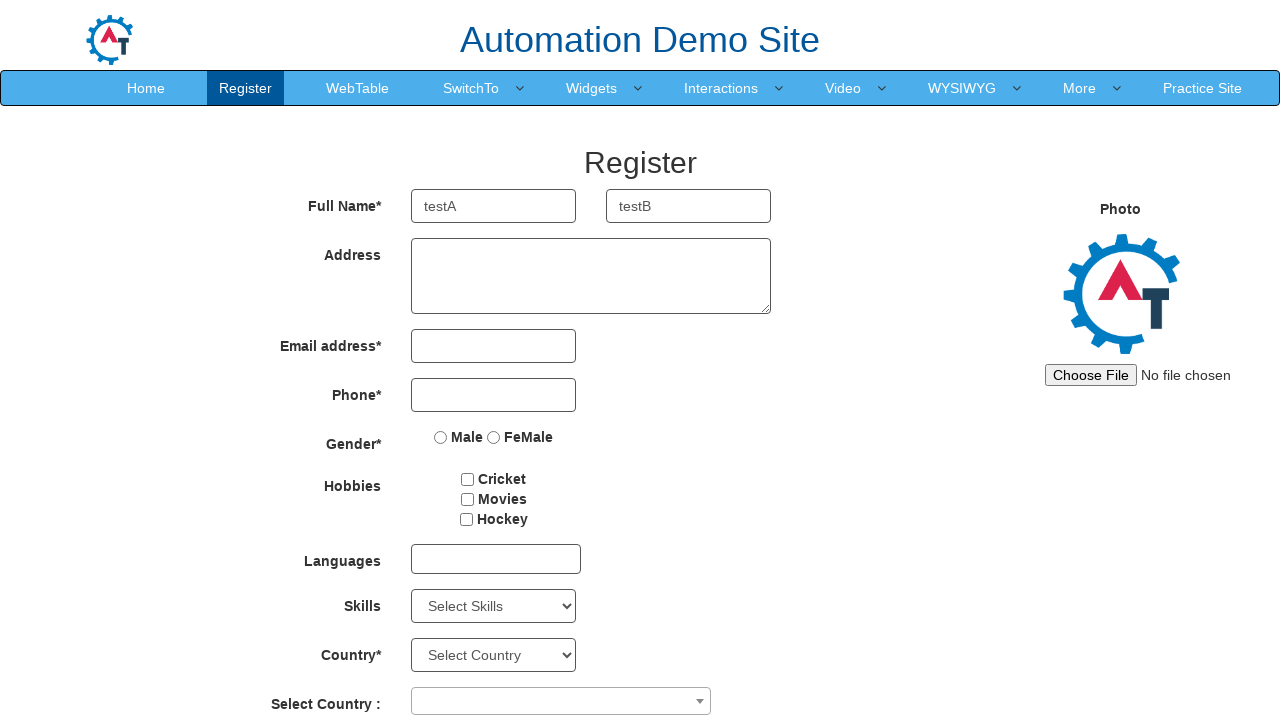

Filled address field with 'chennai' on textarea[ng-model='Adress']
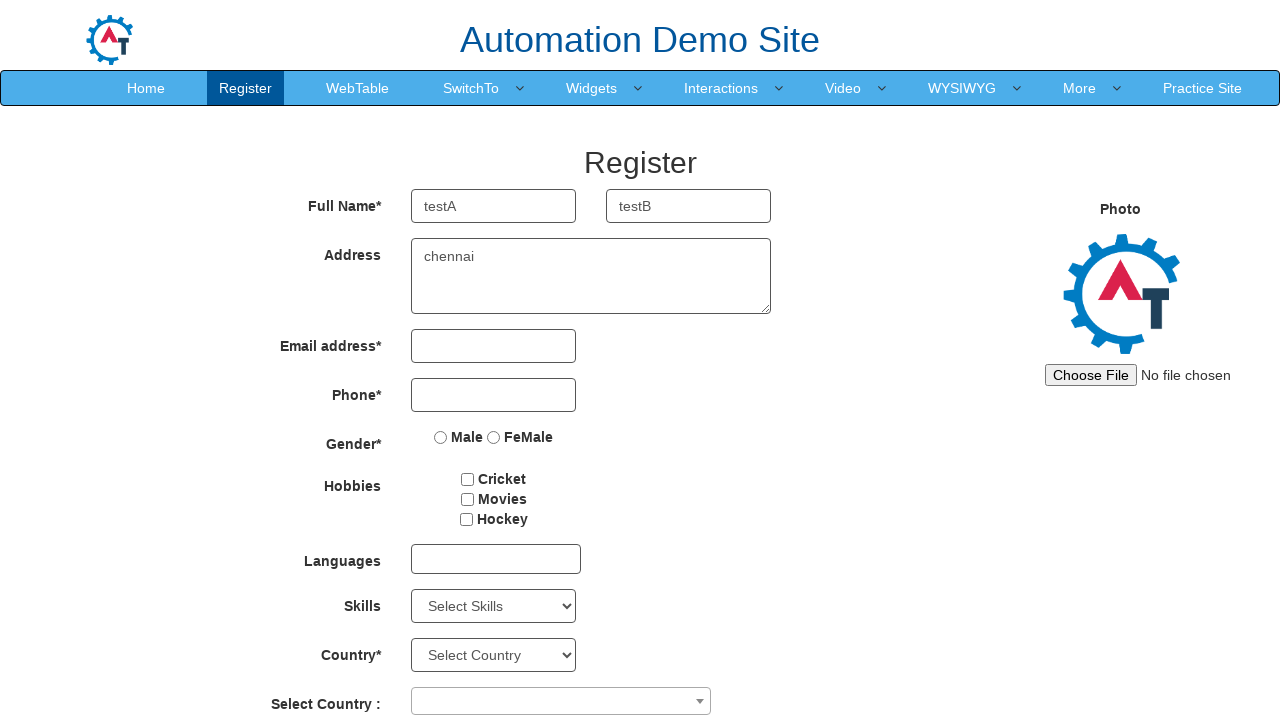

Selected Male gender radio button at (441, 437) on input[value='Male']
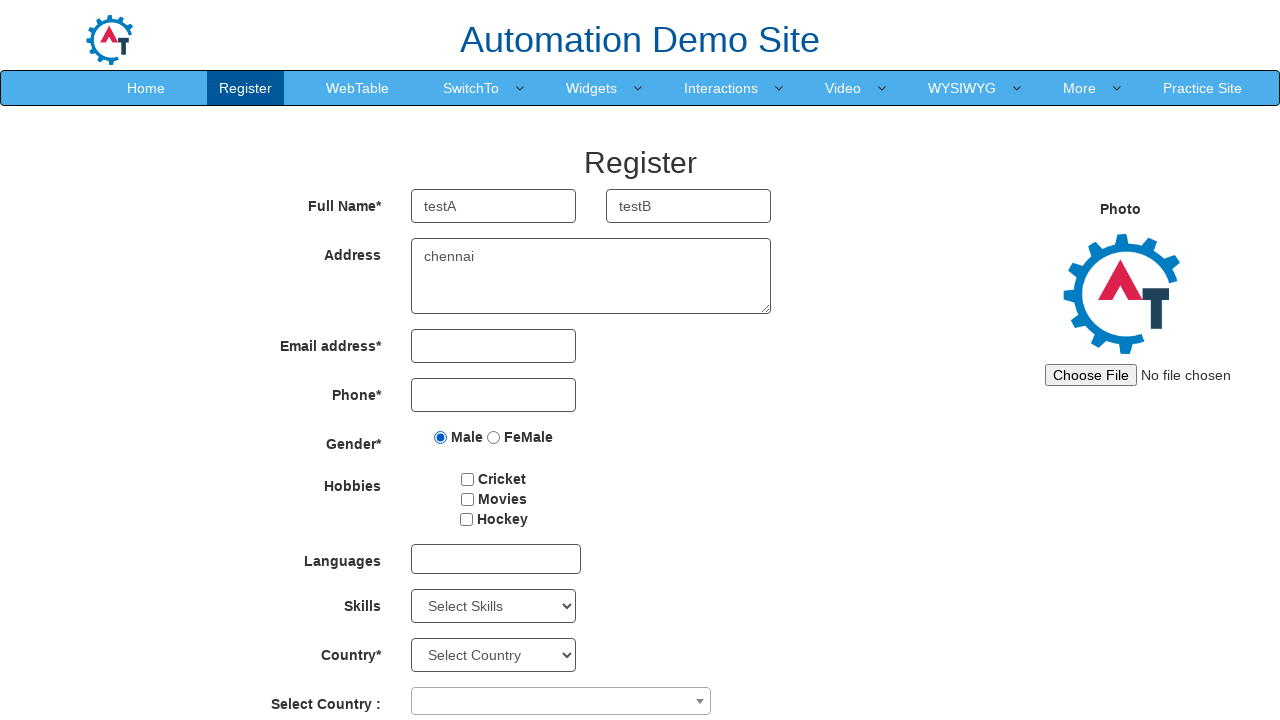

Selected Cricket hobby checkbox at (468, 479) on input[value='Cricket']
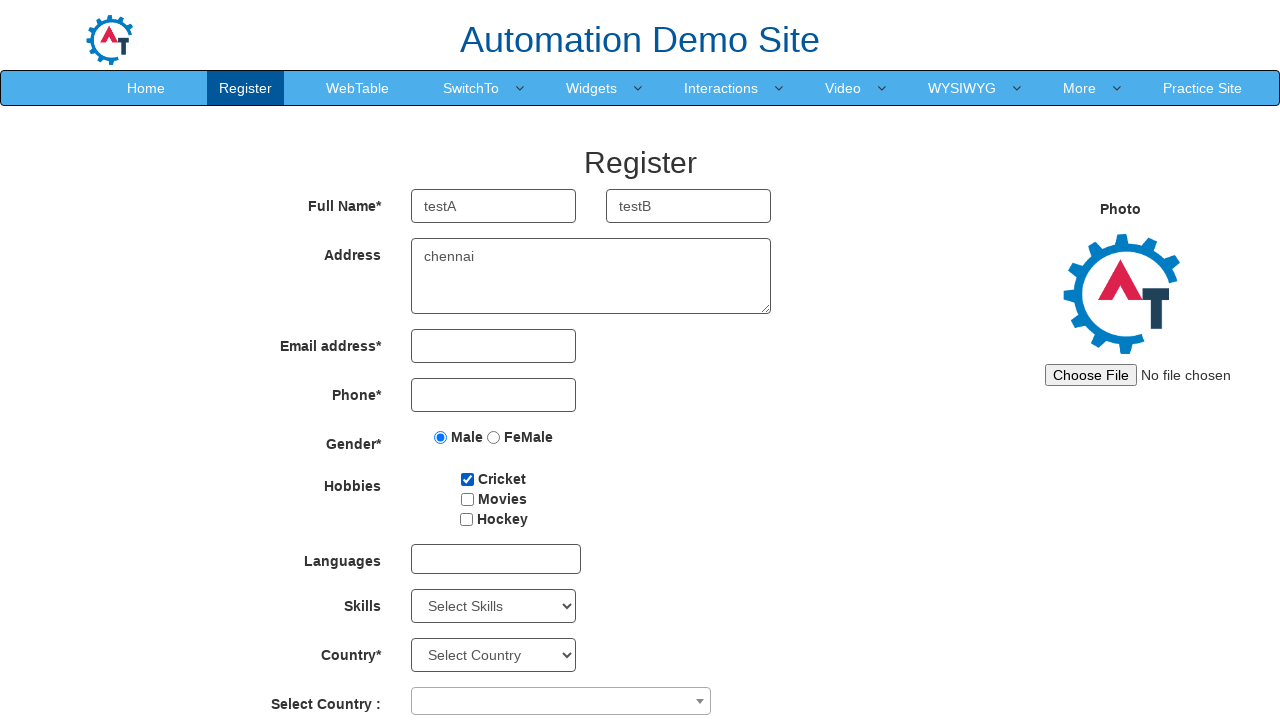

Cleared first name field on input[placeholder='First Name']
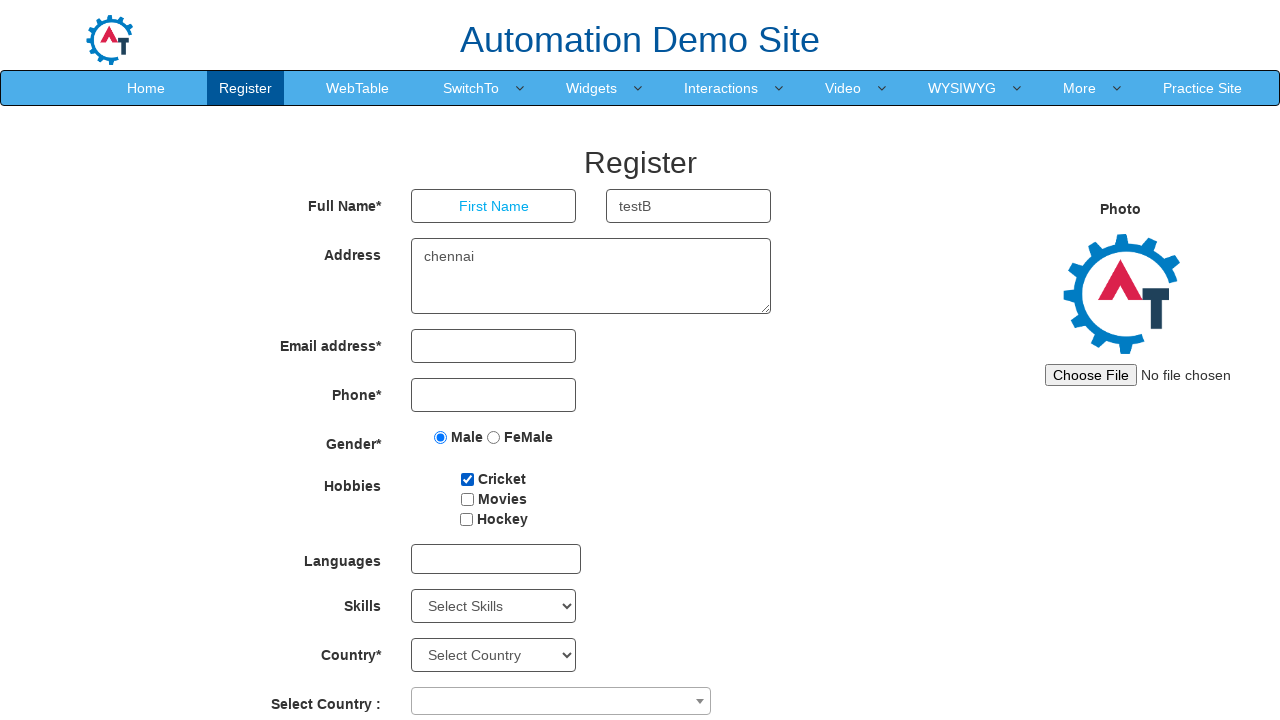

Cleared last name field on input[placeholder='Last Name']
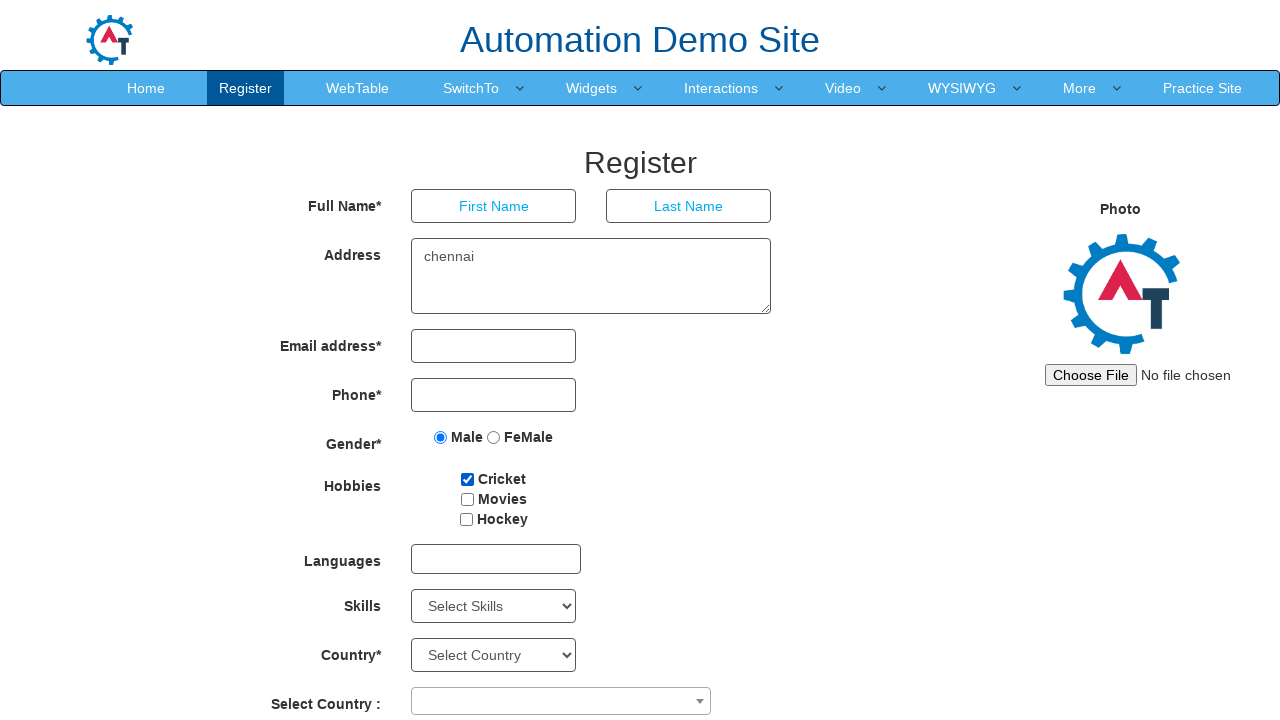

Toggled Cricket hobby checkbox to uncheck at (468, 479) on input[value='Cricket']
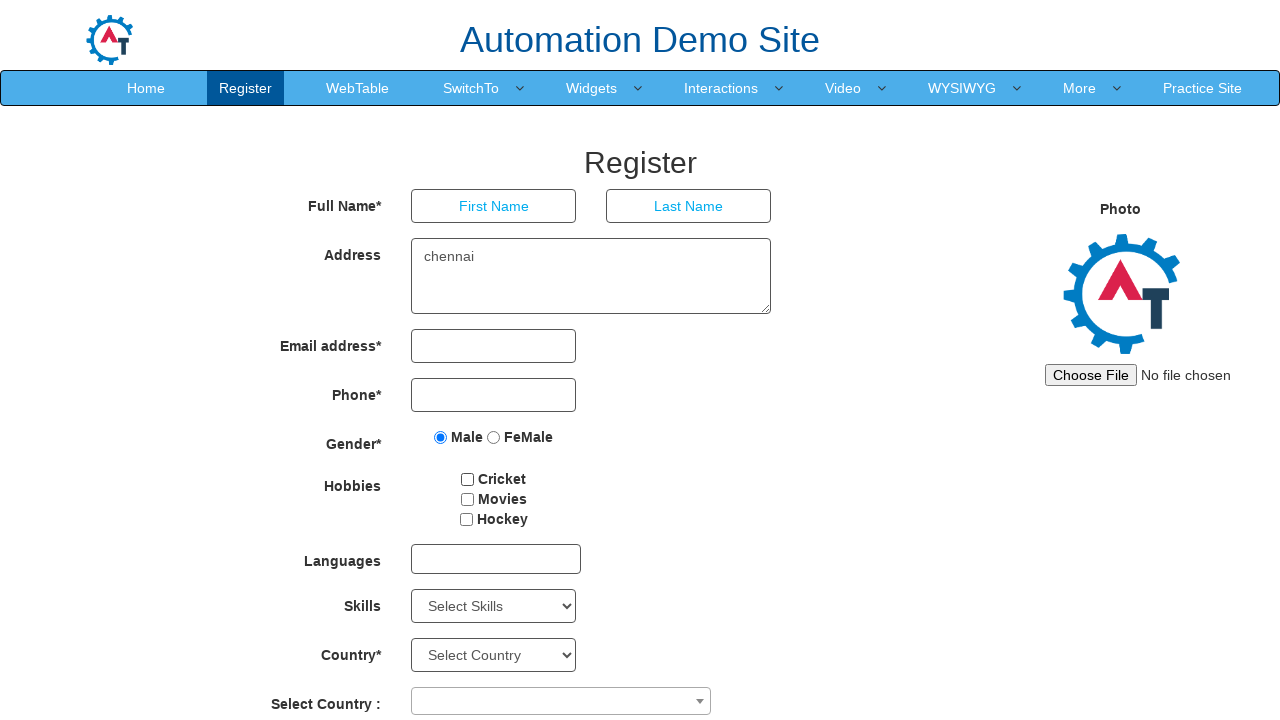

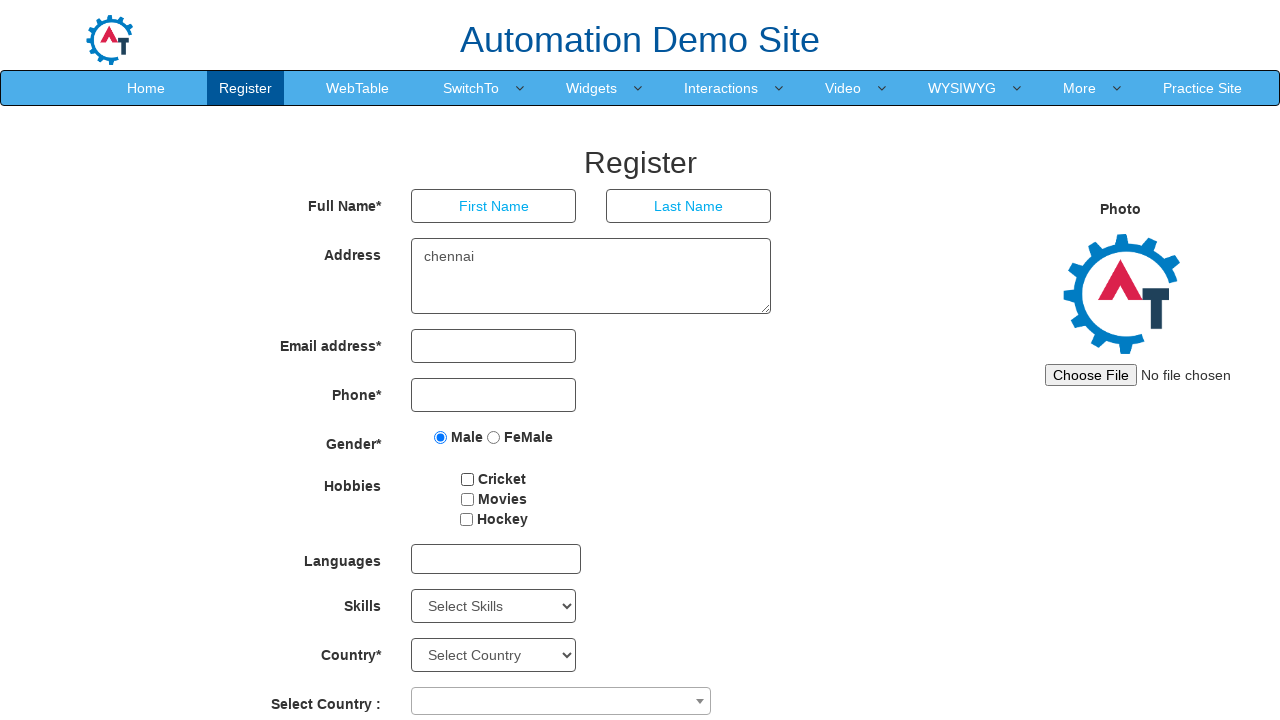